Tests opening a modal dialog and closing it by clicking OK

Starting URL: https://testpages.eviltester.com/styled/alerts/fake-alert-test.html

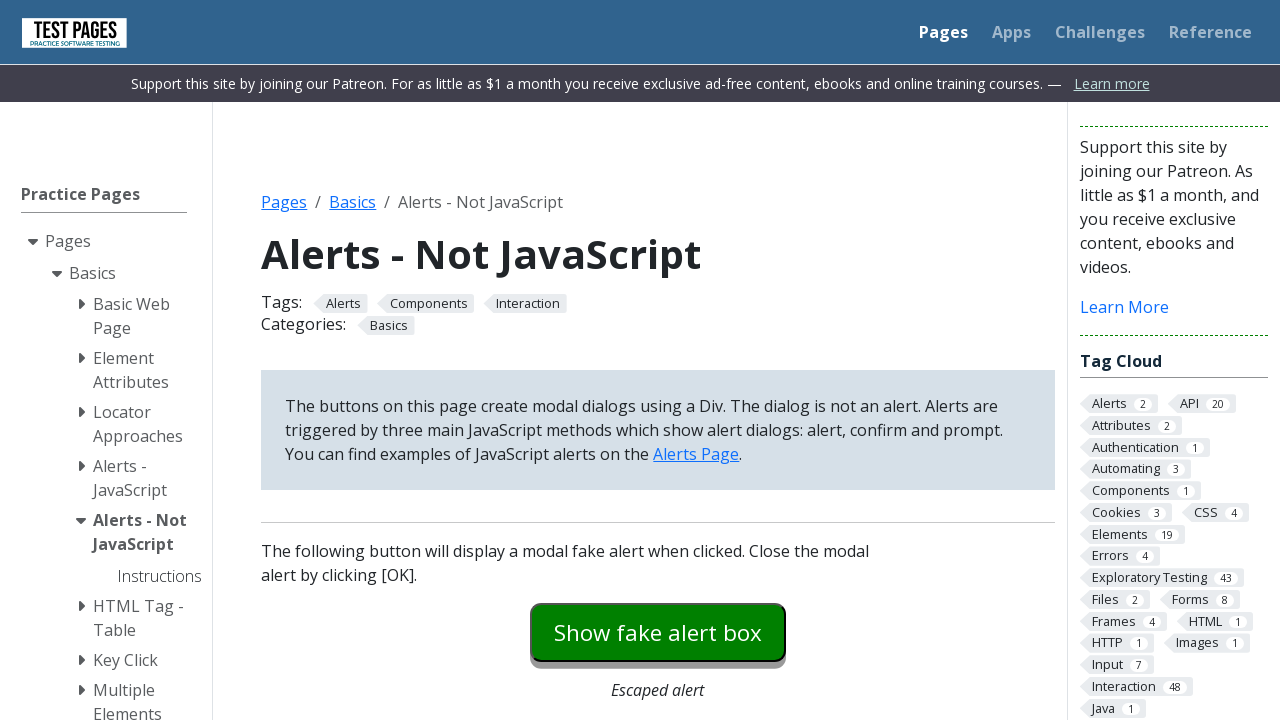

Clicked the modal dialog button to open the dialog at (658, 360) on #modaldialog
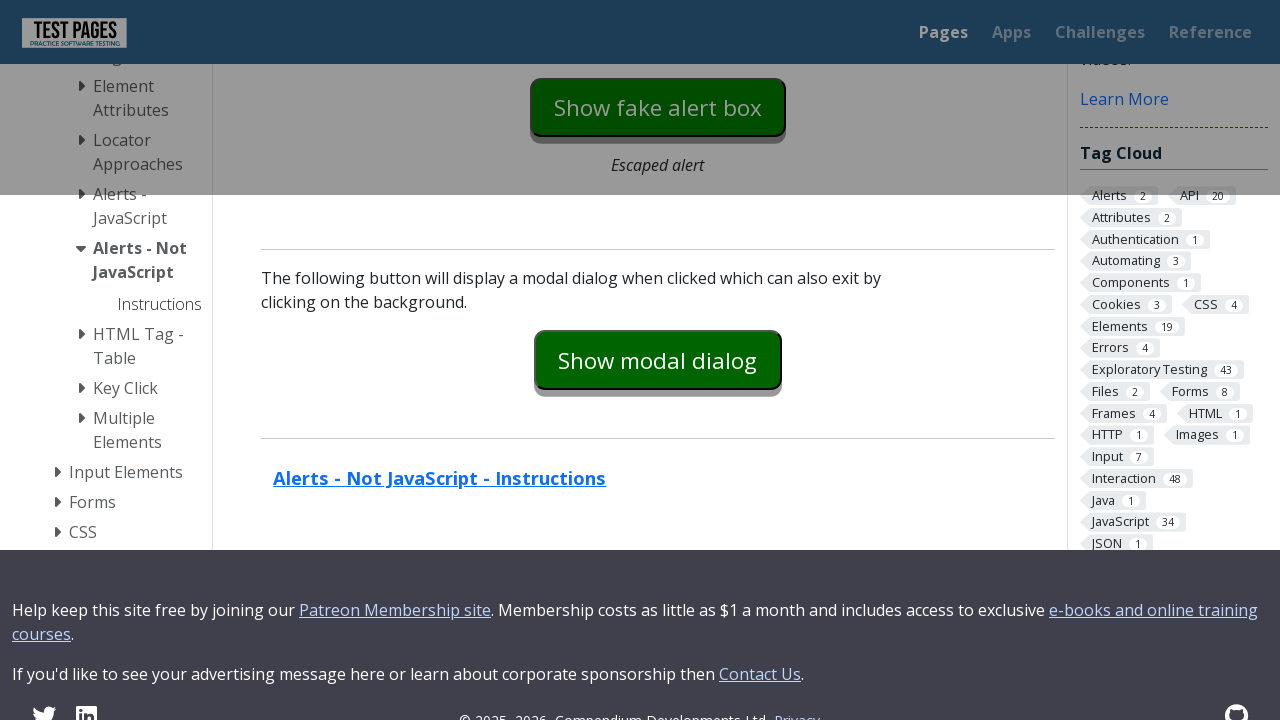

Clicked the OK button to close the modal dialog at (719, 361) on #dialog-ok
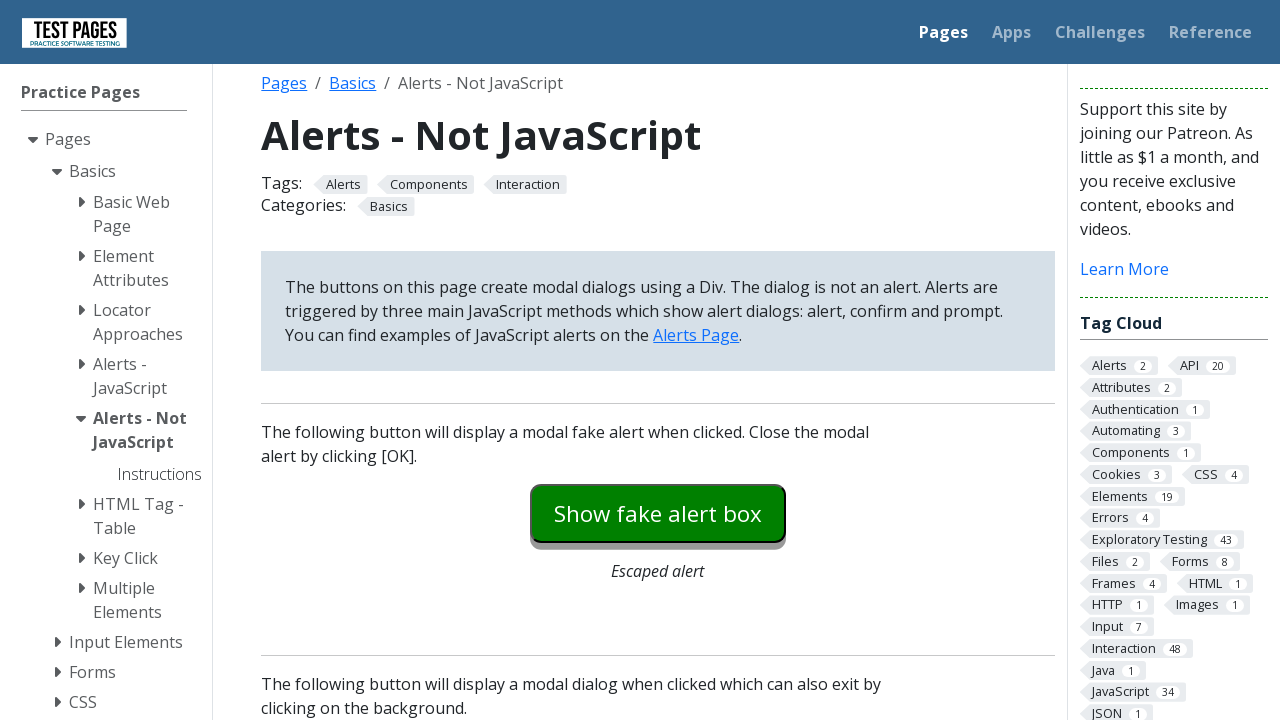

Verified that the dialog has been closed
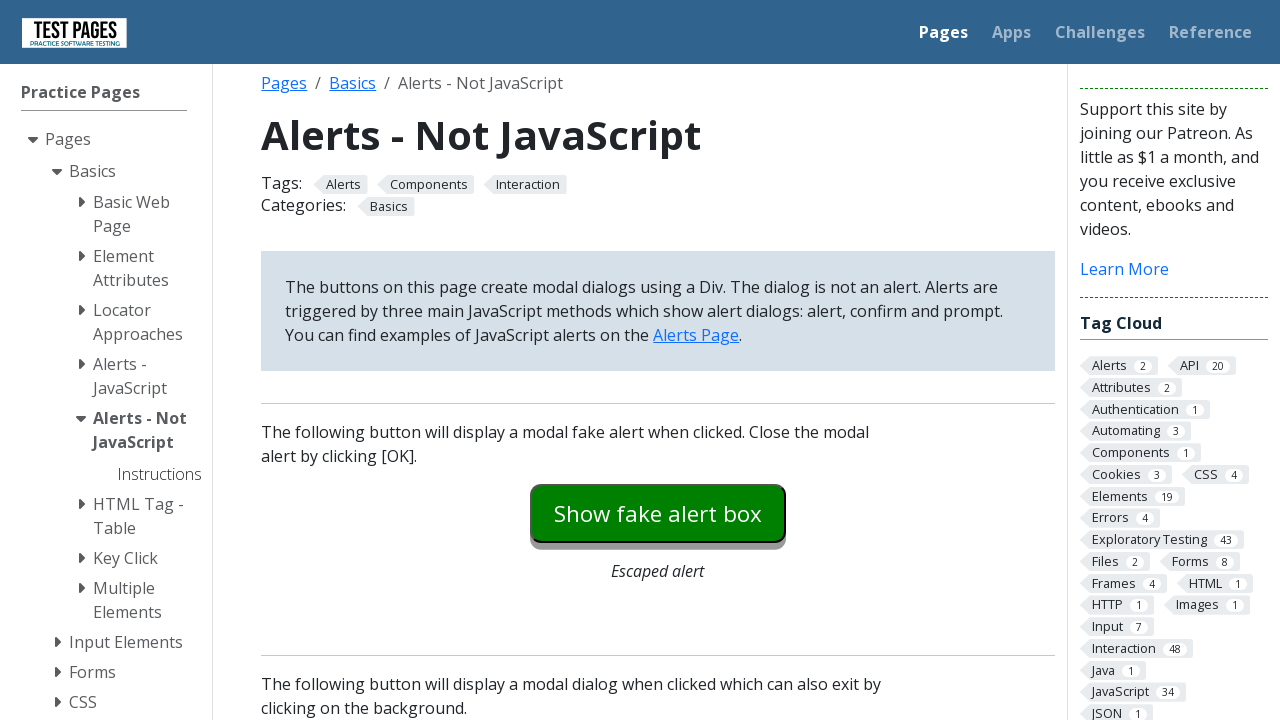

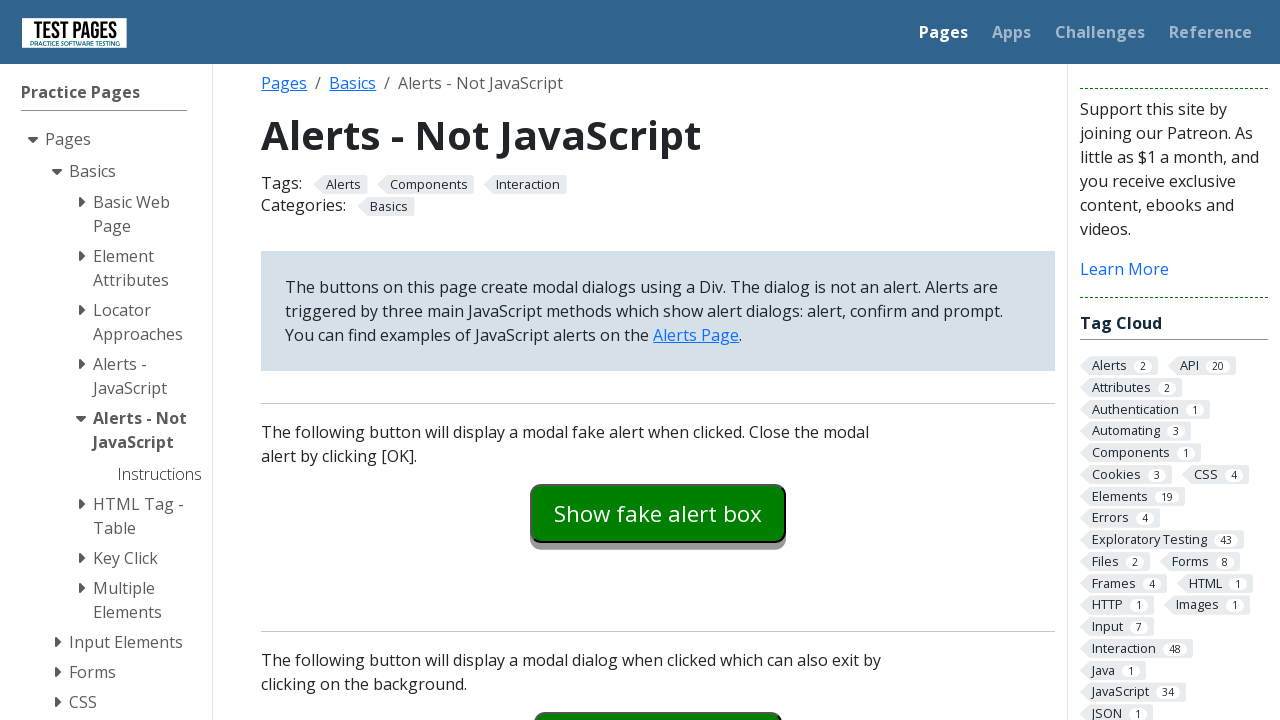